Tests dismissing a JavaScript confirm dialog by clicking the button to trigger it and then dismissing/canceling the dialog

Starting URL: https://the-internet.herokuapp.com/javascript_alerts

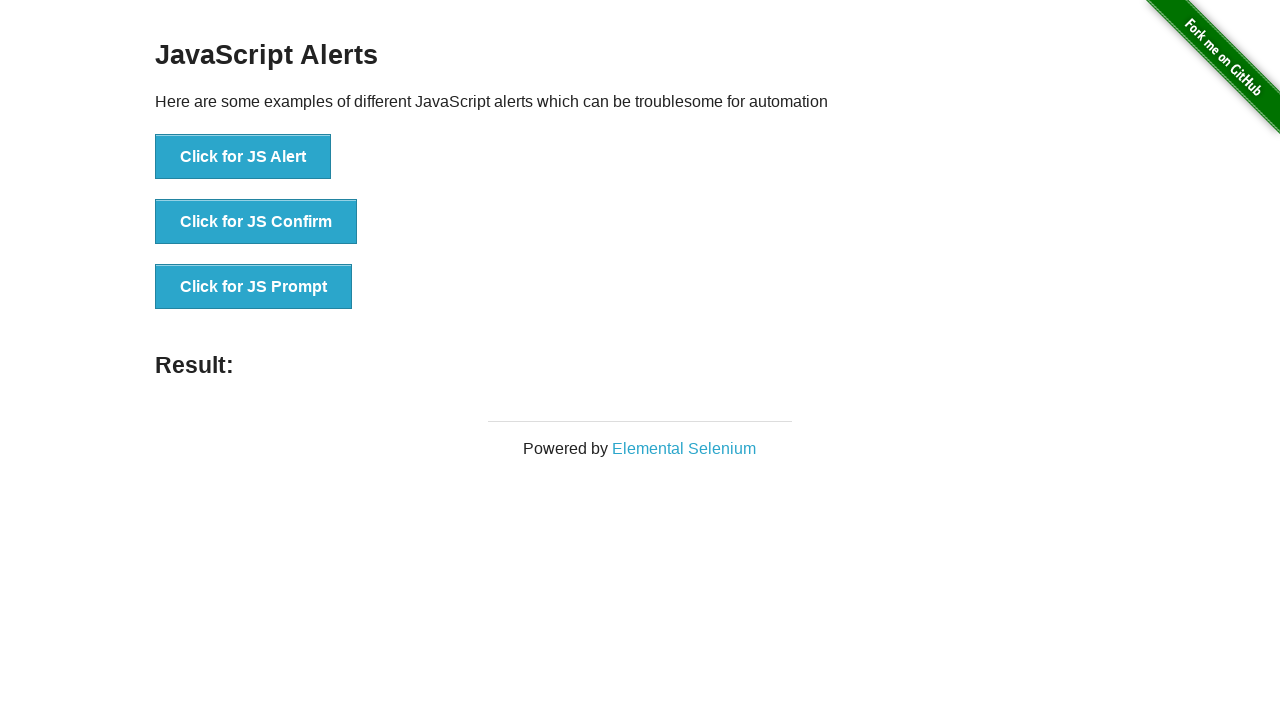

Clicked the 'Click for JS Confirm' button to trigger the confirm dialog at (256, 222) on xpath=//button[normalize-space()='Click for JS Confirm']
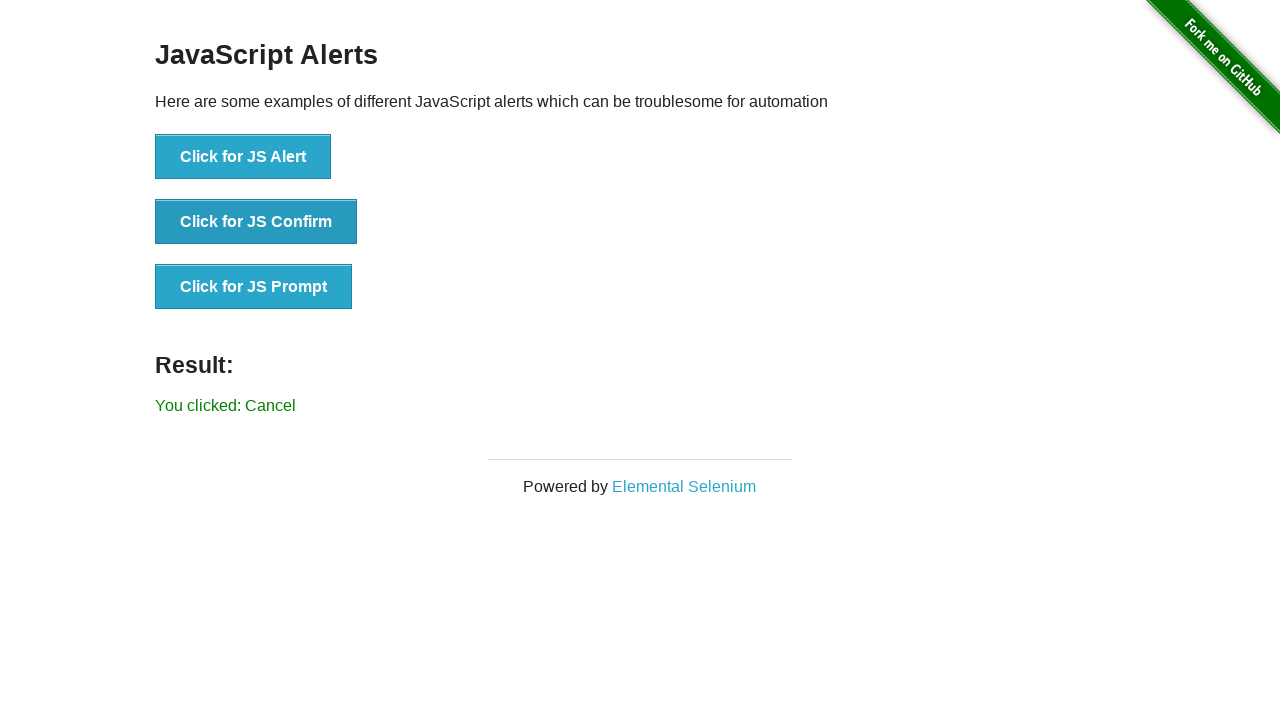

Set up dialog handler to dismiss the confirm dialog
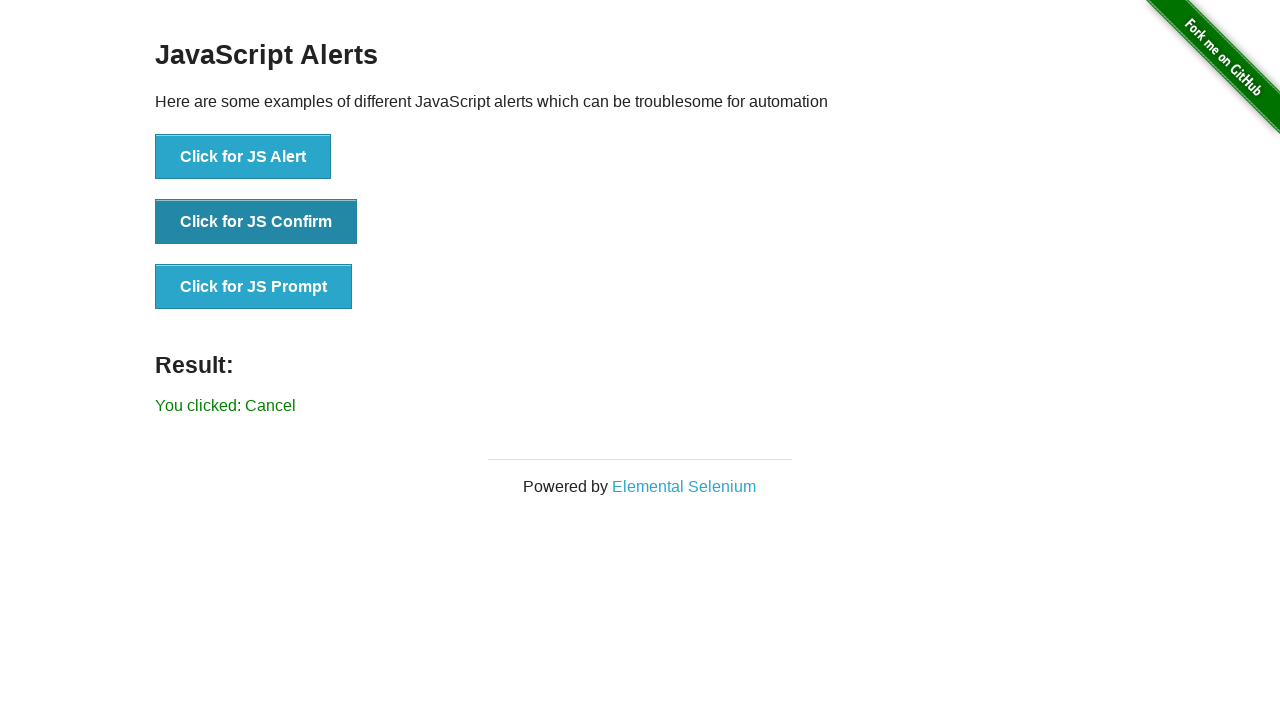

Waited for result element to appear
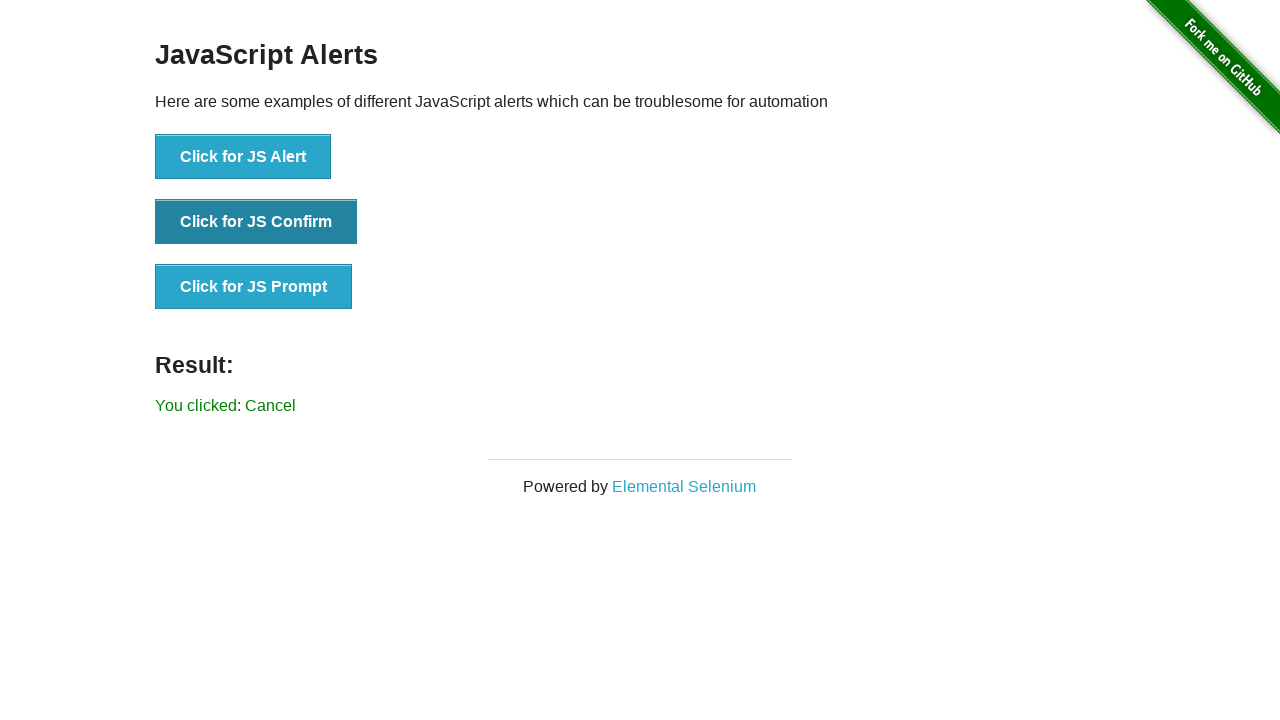

Verified result text is 'You clicked: Cancel' - confirm dialog was successfully dismissed
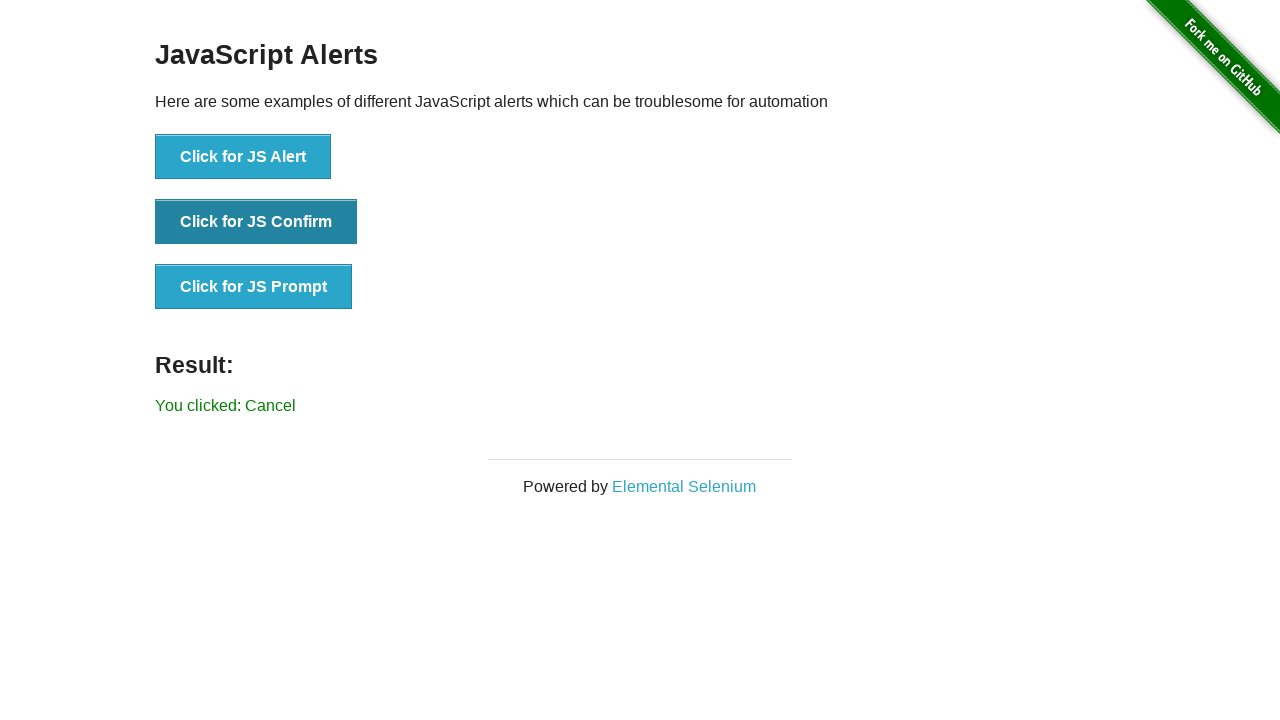

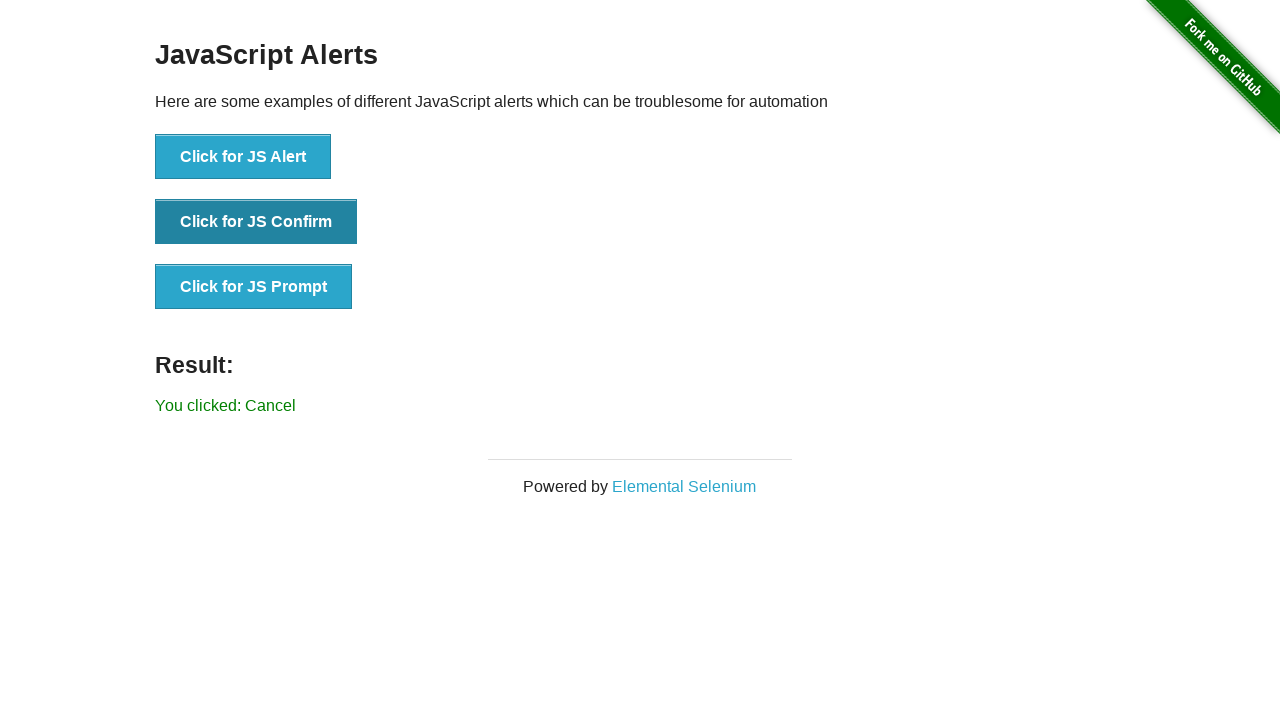